Tests registration form by filling in required fields (first name, last name, email) and verifying successful registration message

Starting URL: http://suninjuly.github.io/registration1.html

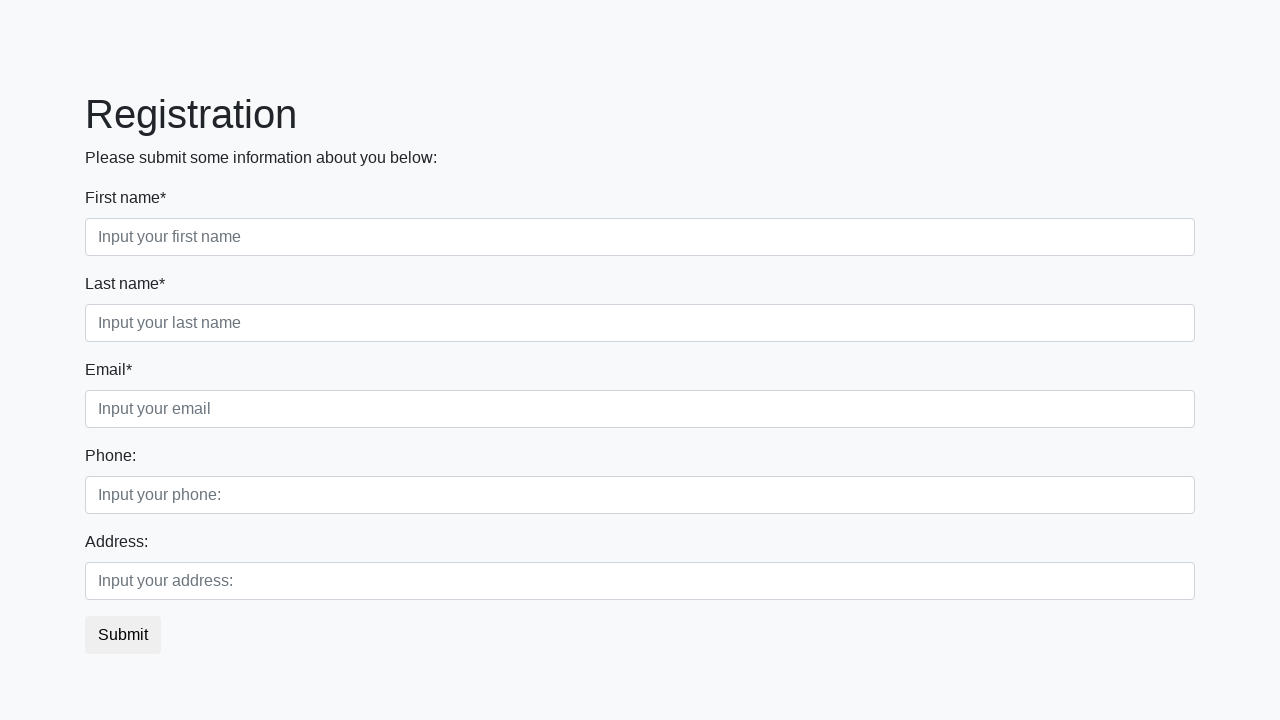

Filled first name field with 'Ivan' on .form-control.first
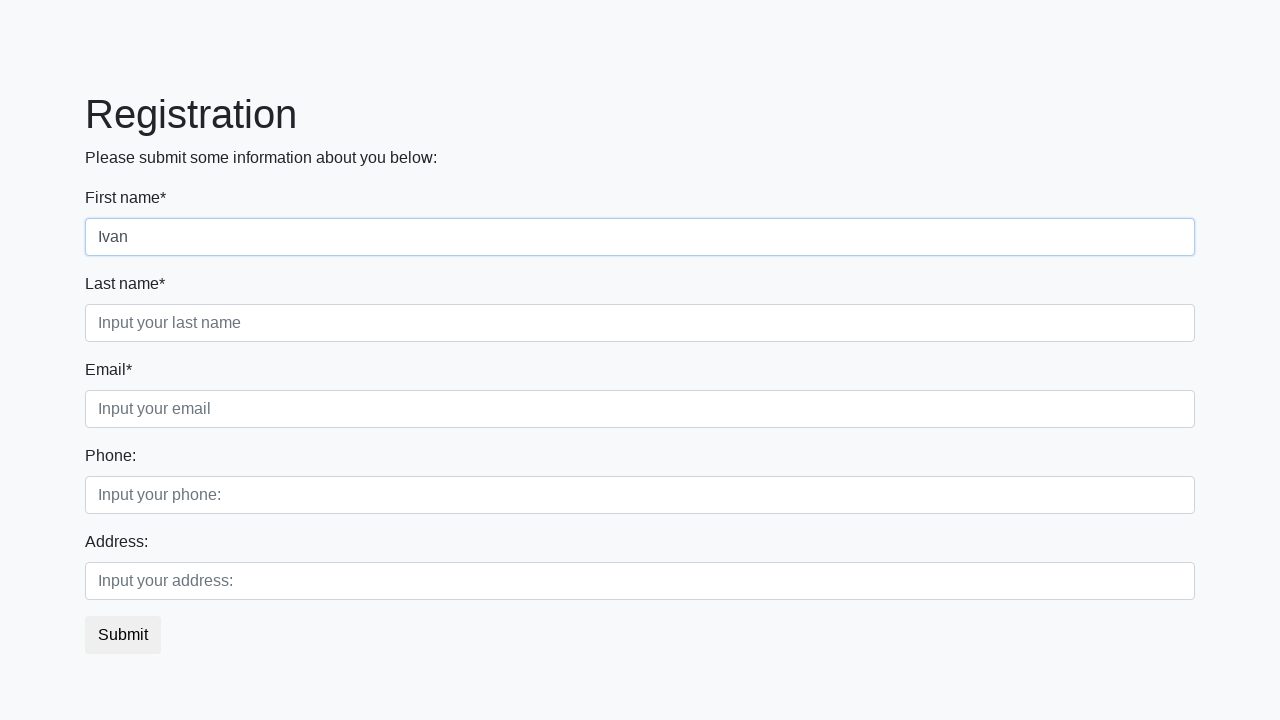

Filled last name field with 'Ivanov' on .form-control.second
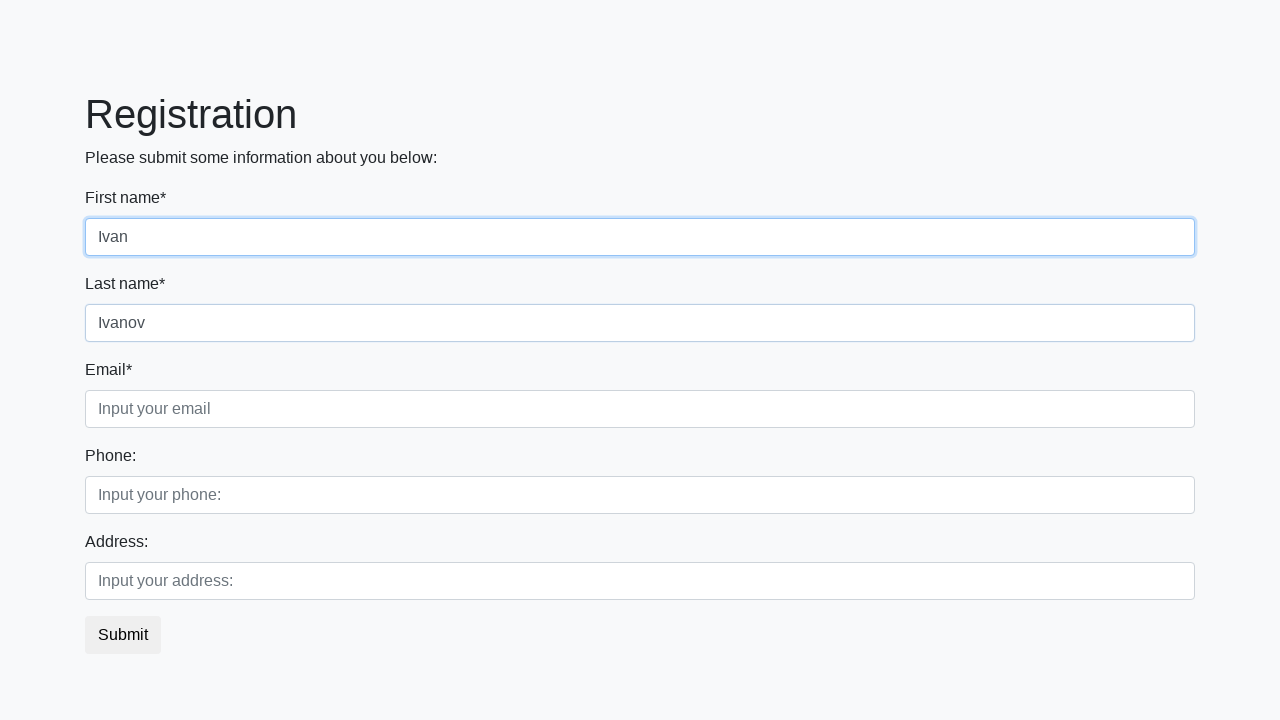

Filled email field with 'Ivan@Ivanov.com' on .form-control.third
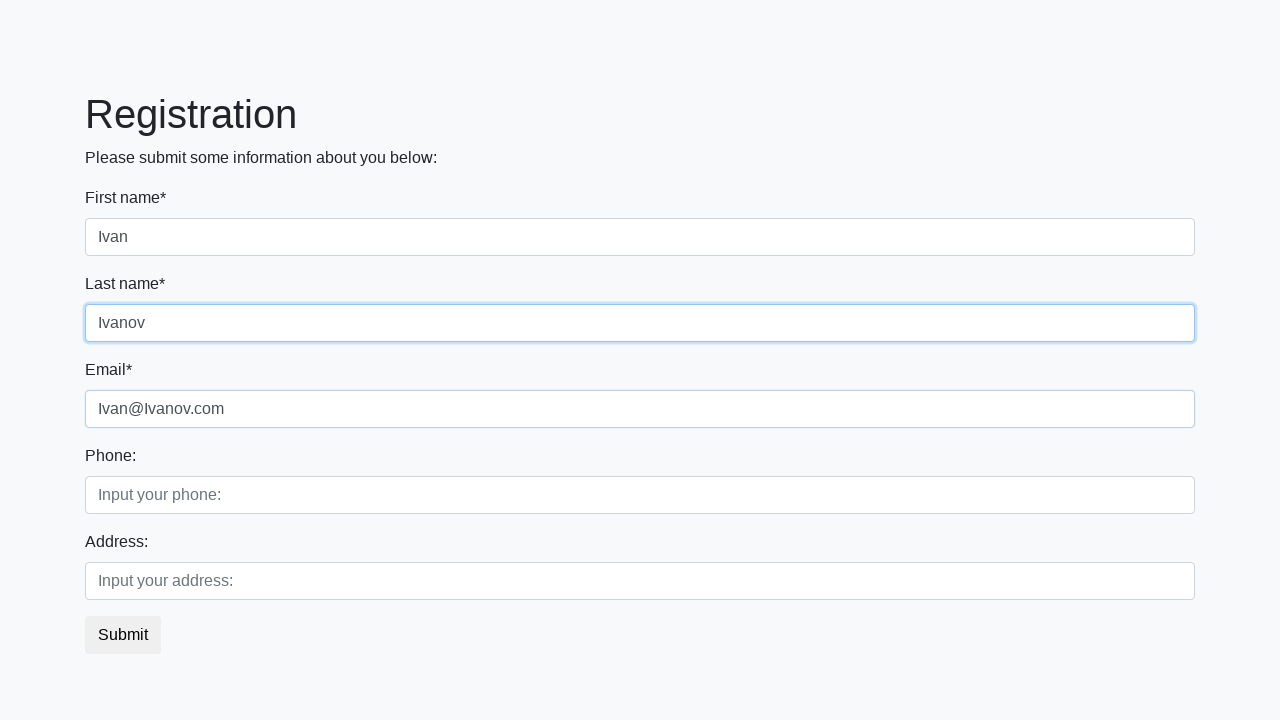

Clicked submit button to register at (123, 635) on button.btn
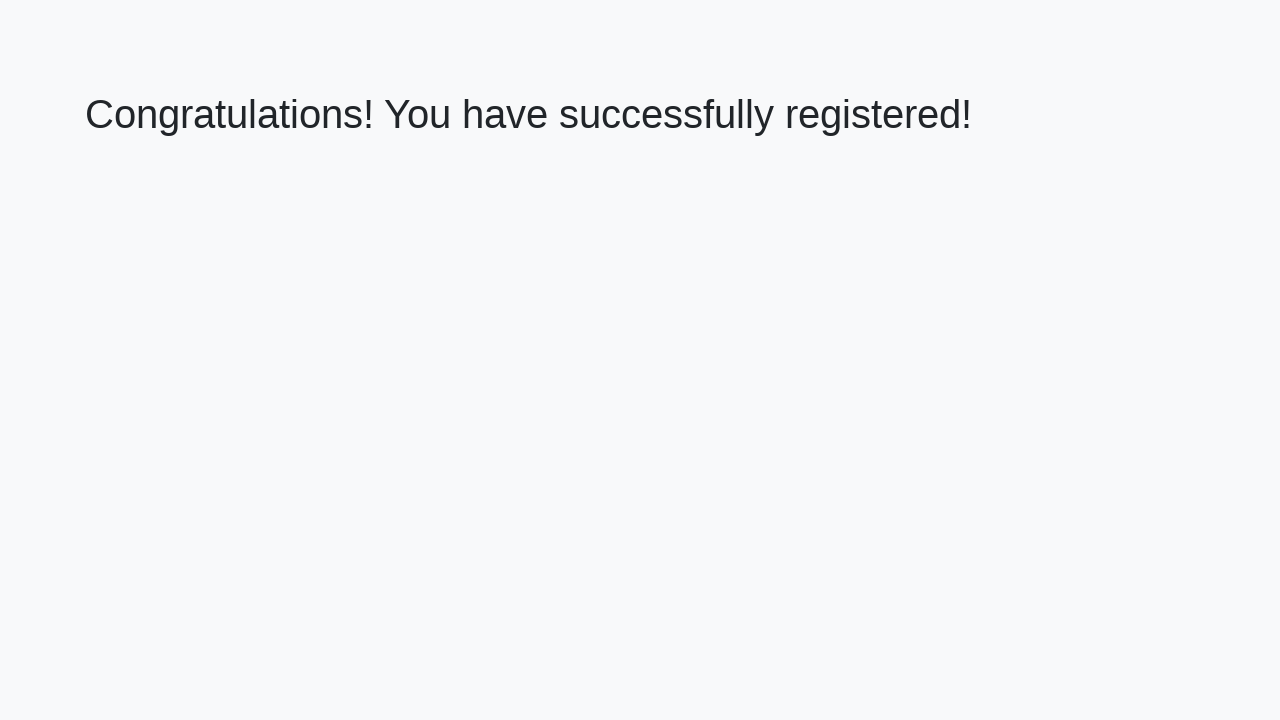

Registration confirmation page loaded with h1 element
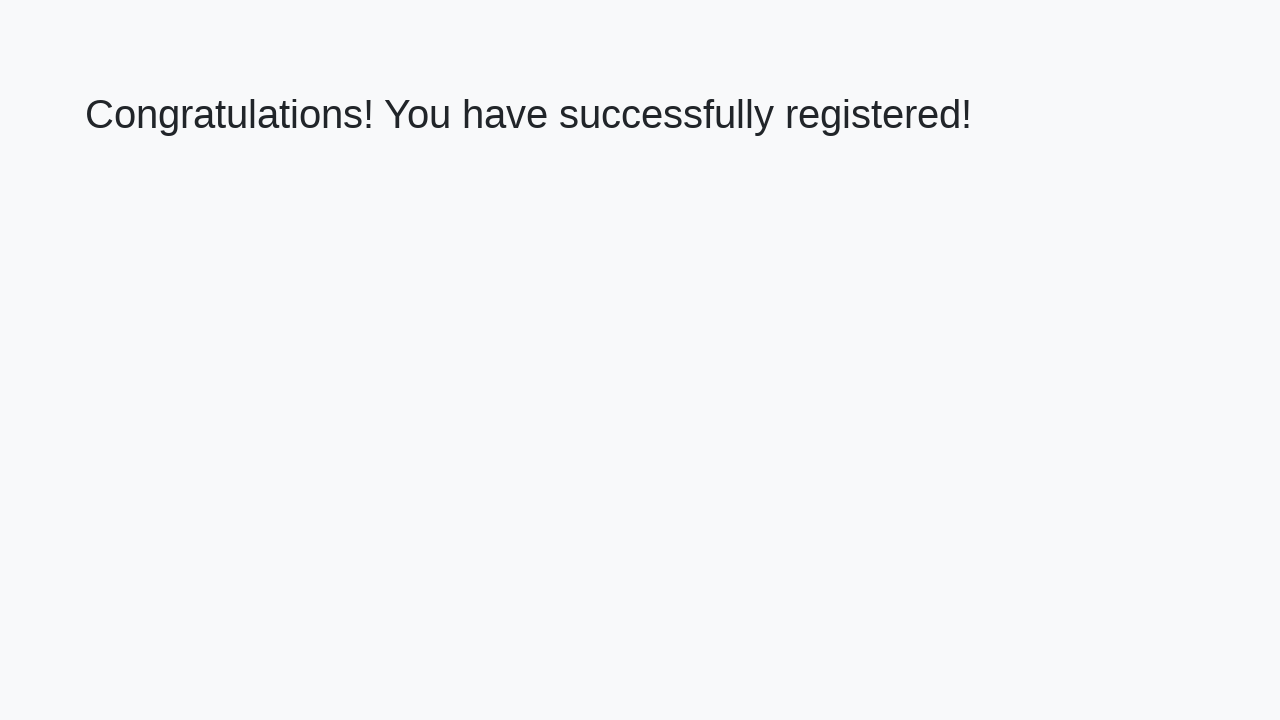

Retrieved success message text: 'Congratulations! You have successfully registered!'
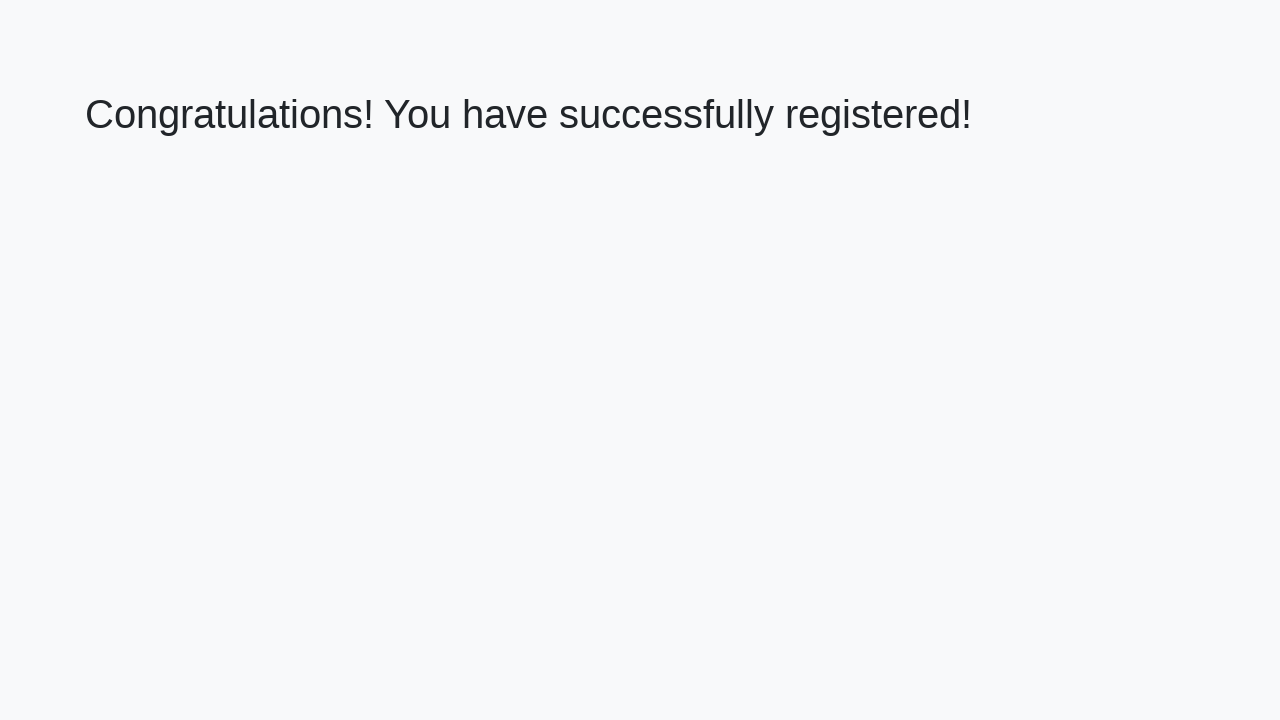

Verified successful registration message matches expected text
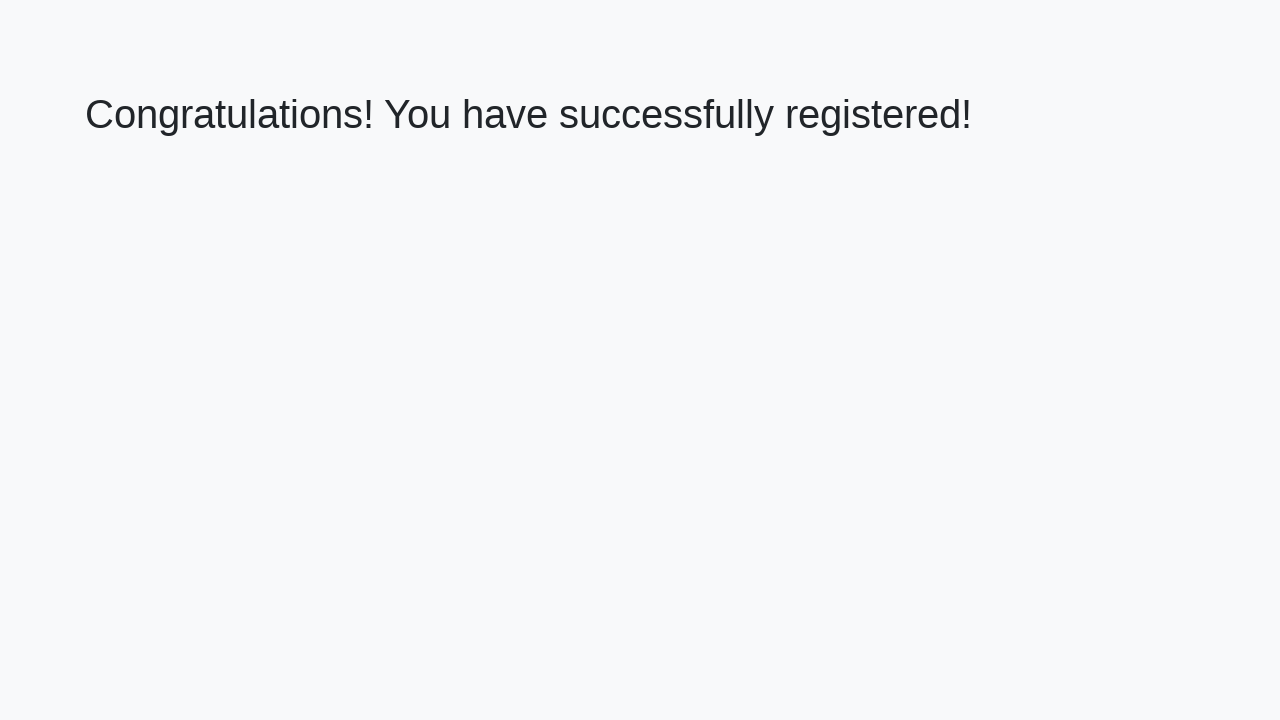

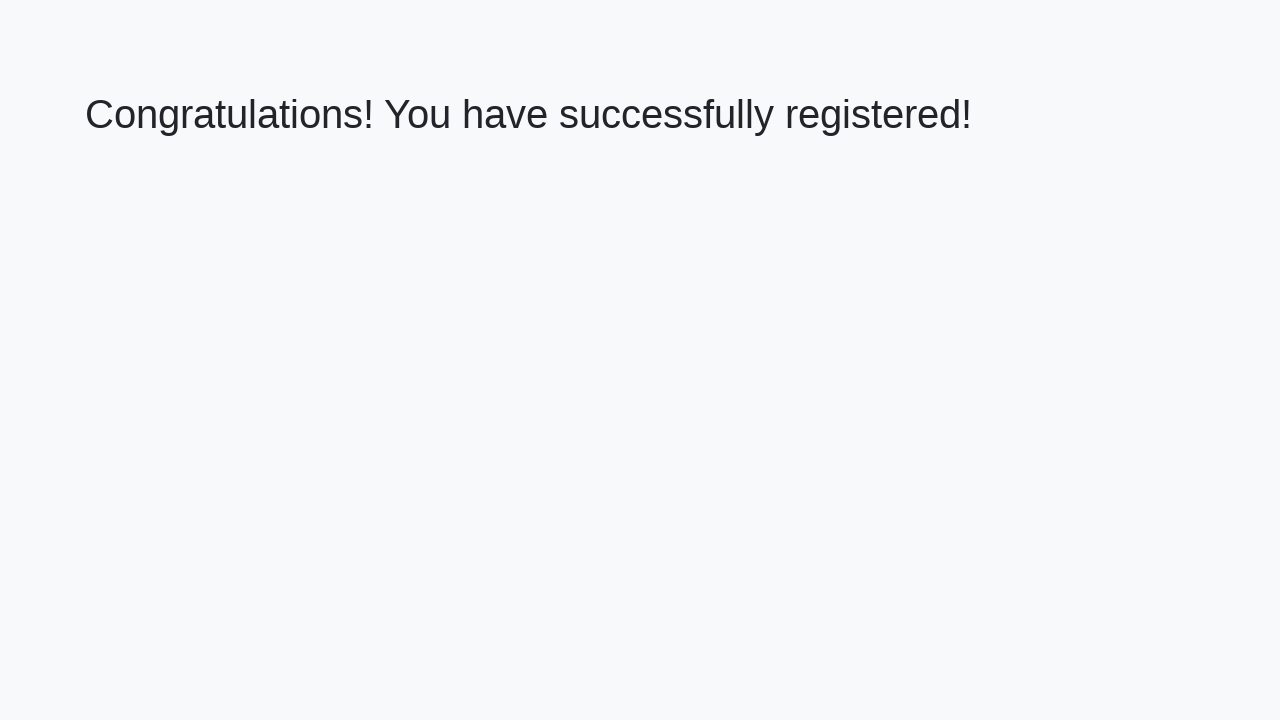